Tests iframe handling by switching to frame1, locating a sample heading element within the frame, and then switching back to the default content.

Starting URL: https://demoqa.com/frames

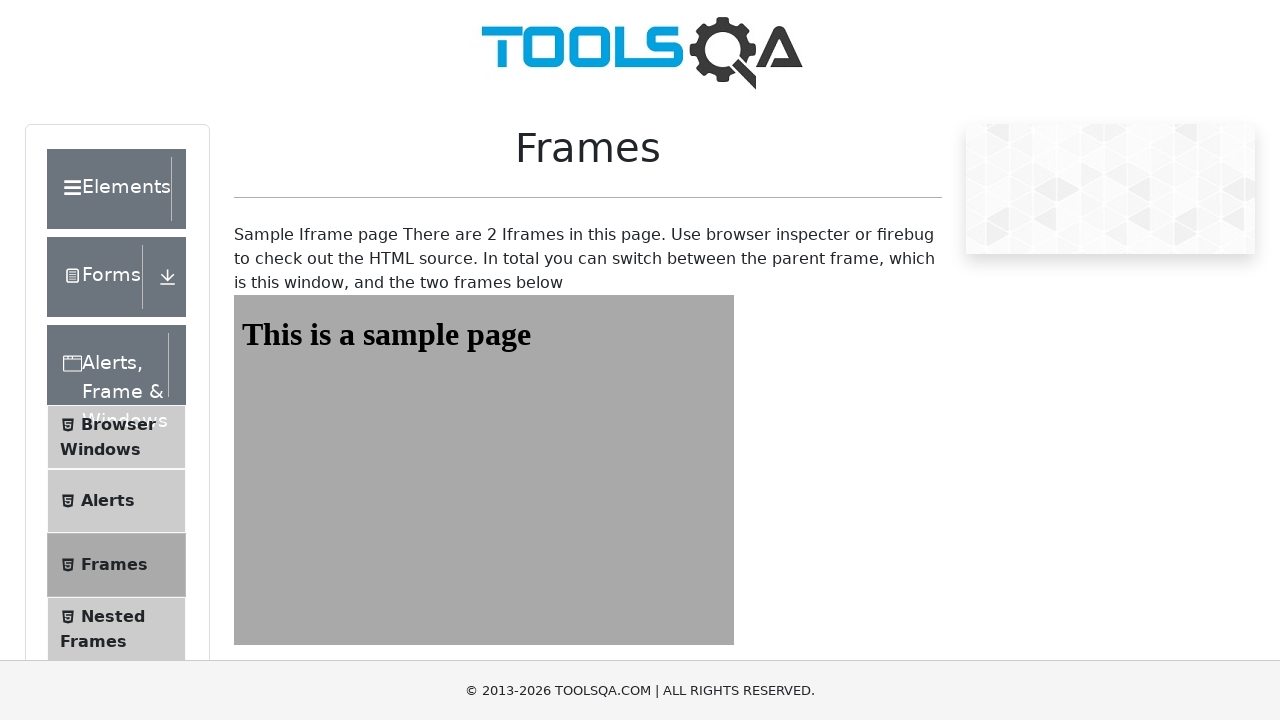

Navigated to https://demoqa.com/frames
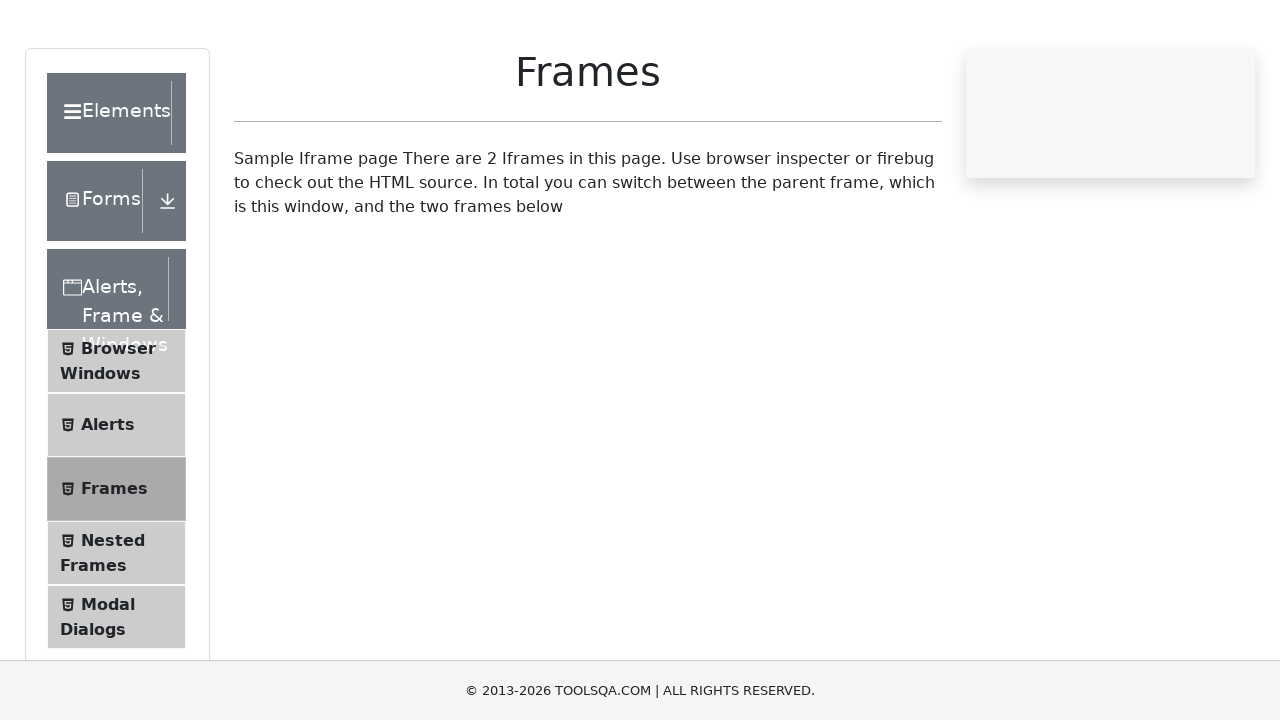

Switched to frame1 using frame_locator
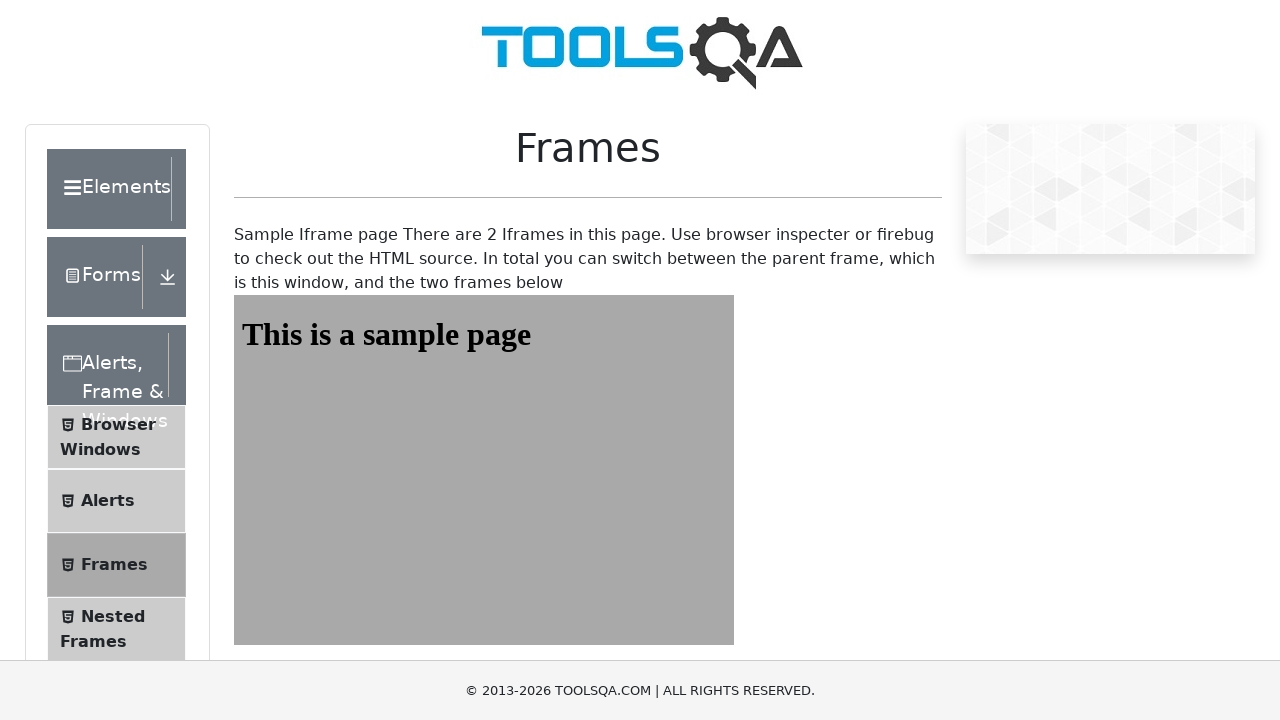

Located the sample heading element within frame1
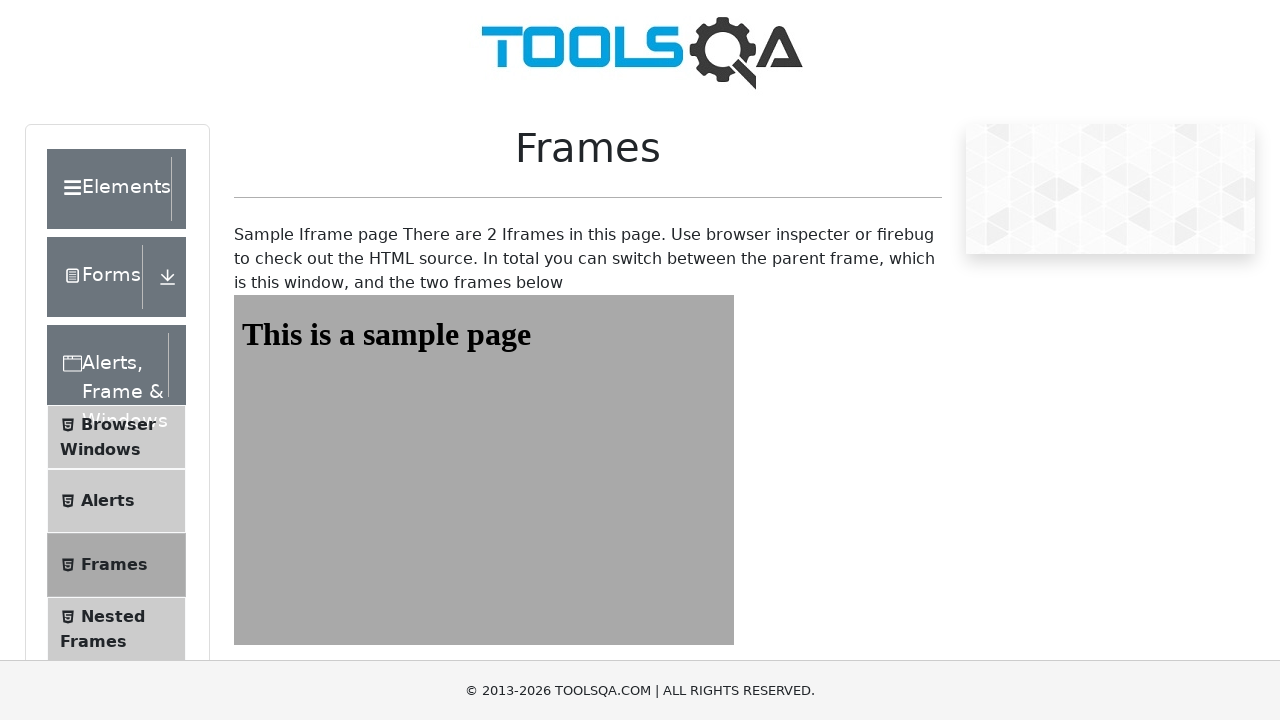

Waited for the sample heading element to be visible
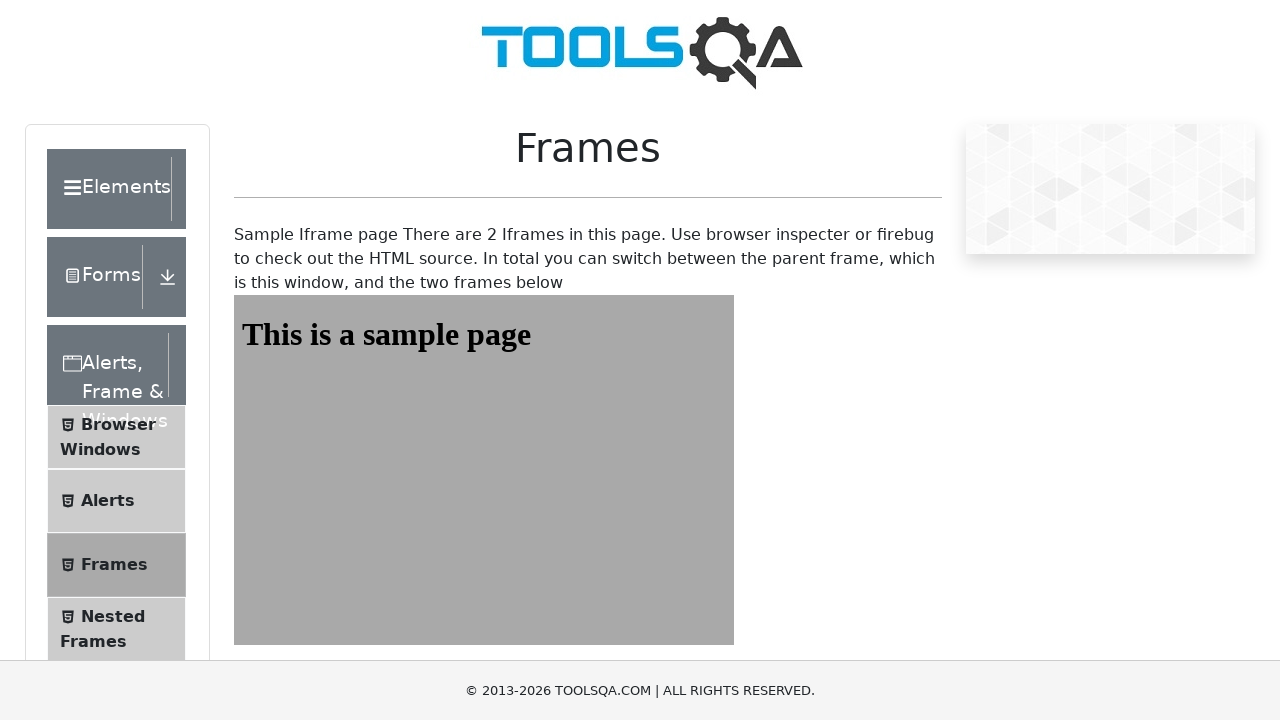

Retrieved heading text: 'This is a sample page'
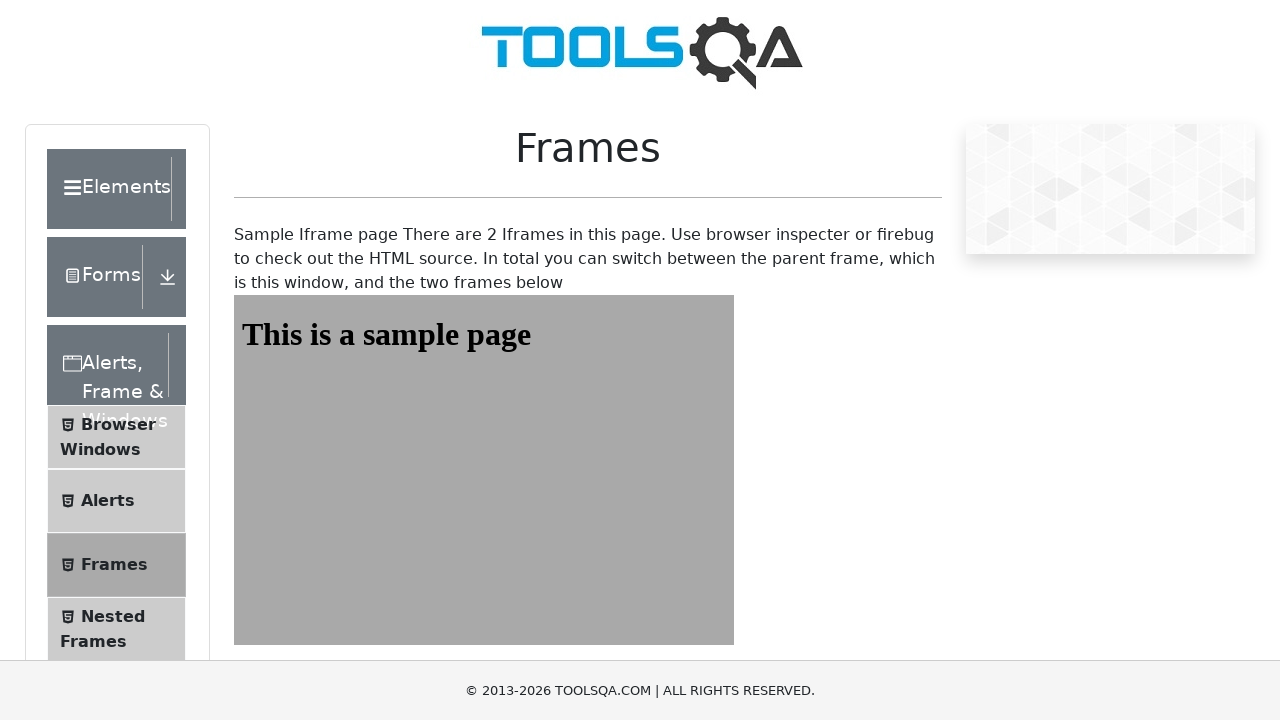

Switched back to default content (automatic in Playwright)
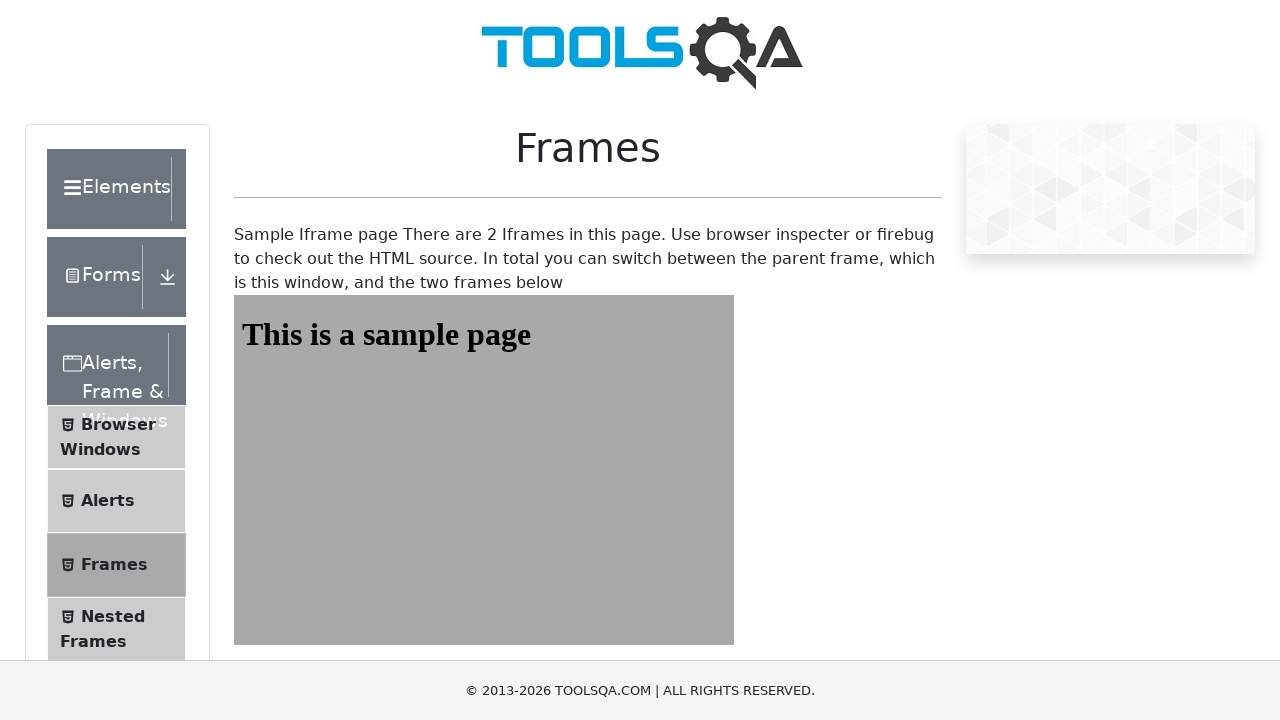

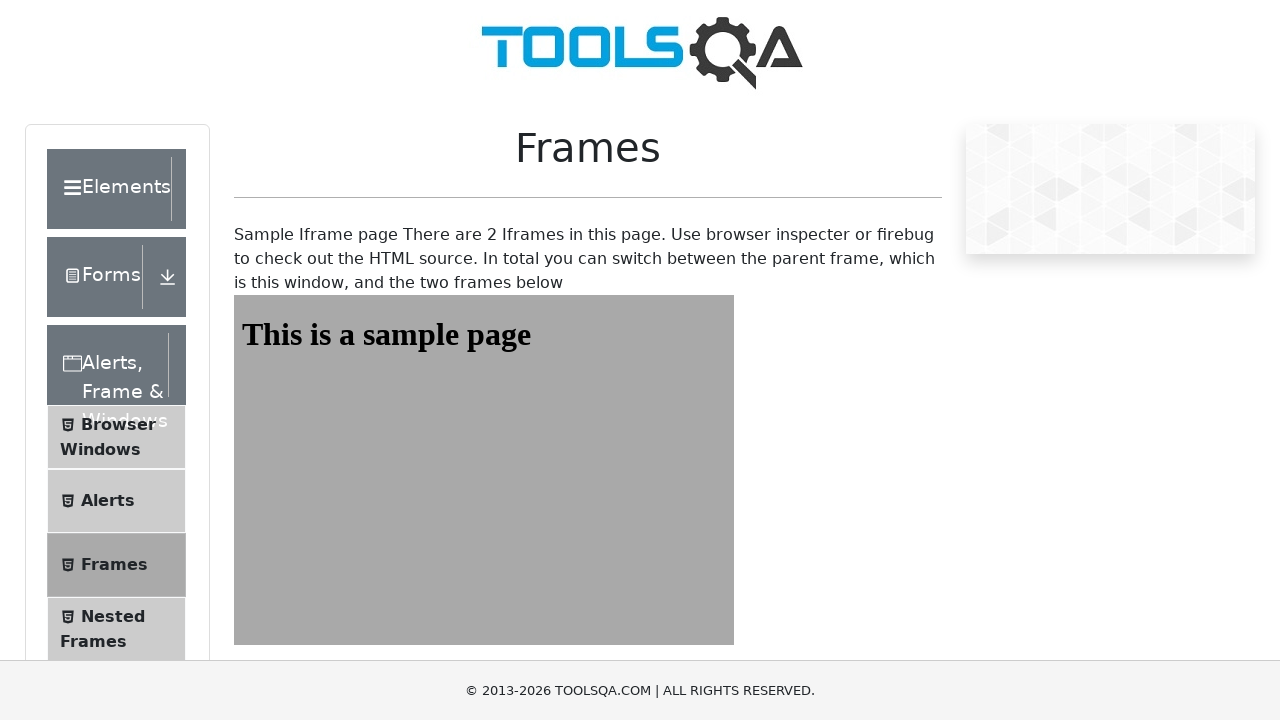